Tests the "Click Me" button functionality by clicking it and verifying that the correct dynamic click message is displayed, then checks the button remains enabled.

Starting URL: https://demoqa.com/buttons

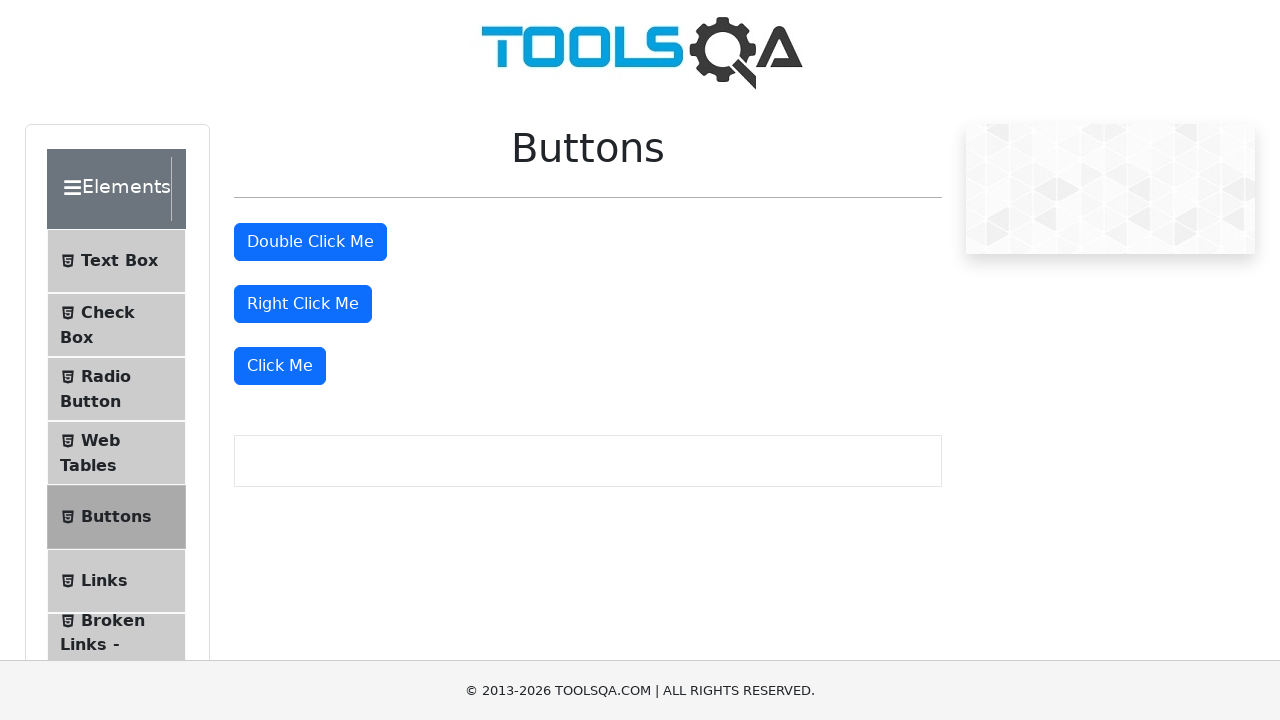

Clicked the 'Click Me' button at (280, 366) on text='Click Me'
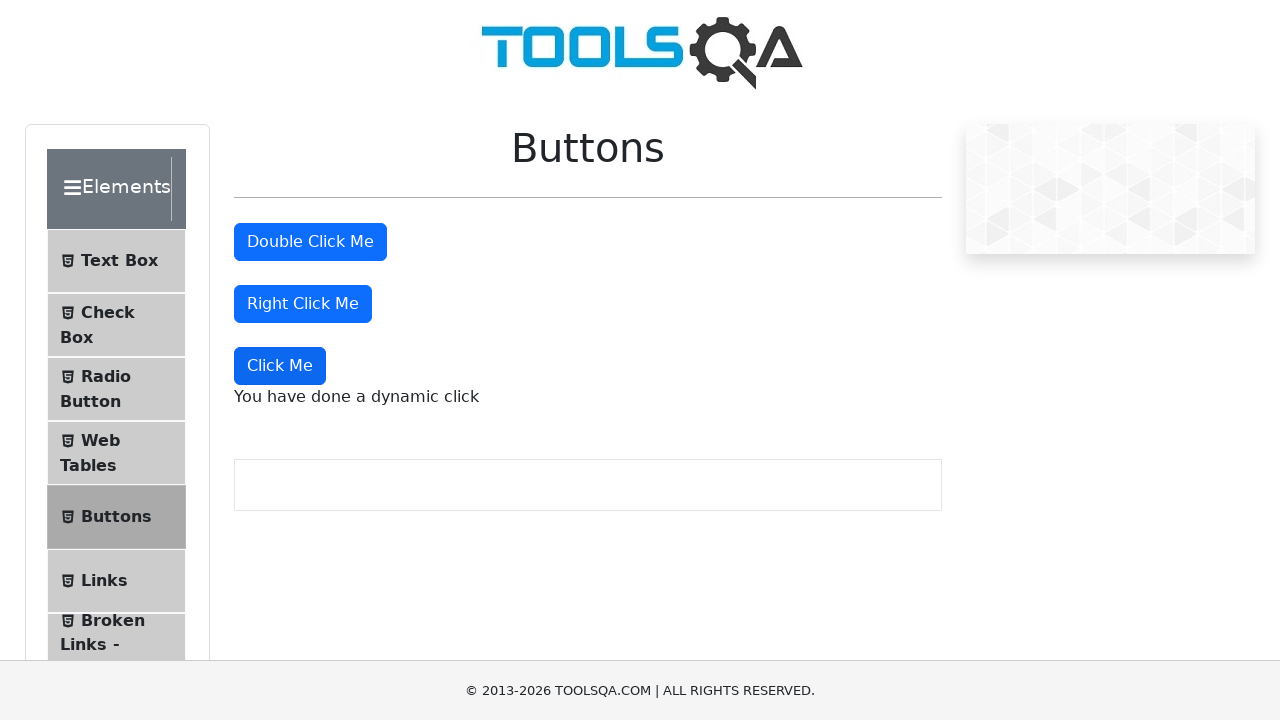

Dynamic click message element loaded
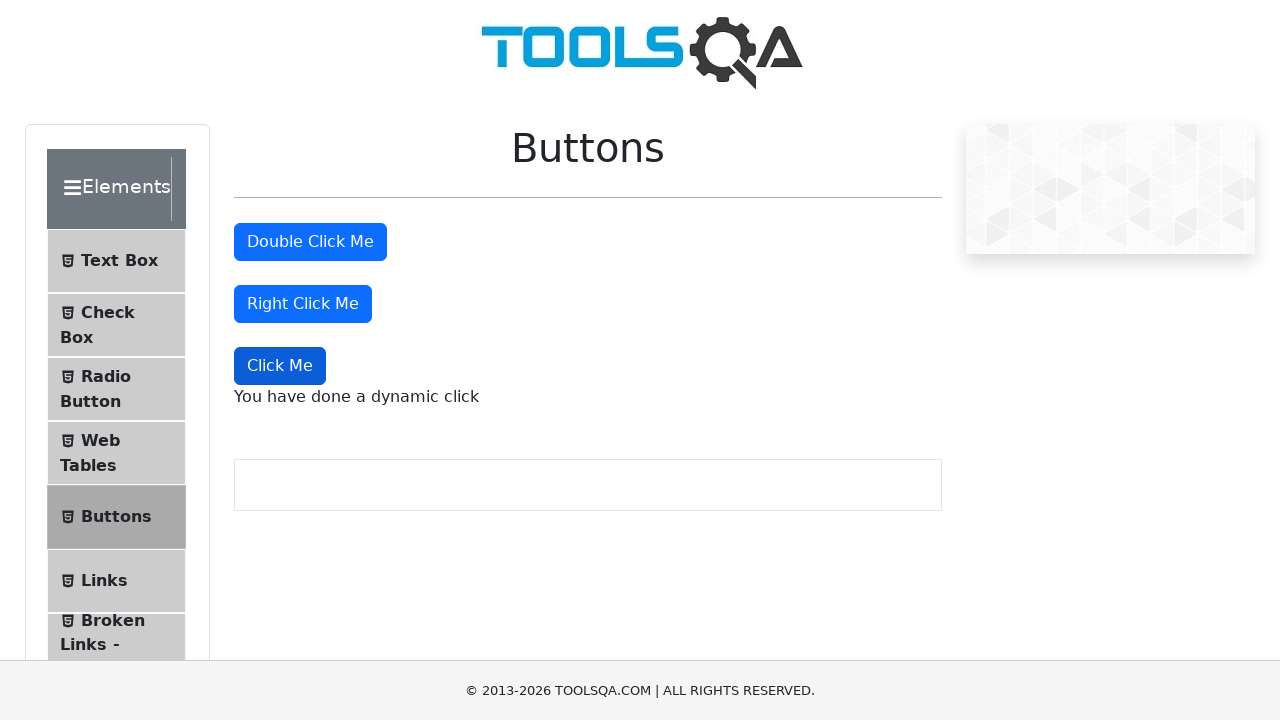

Verified dynamic click message displays 'You have done a dynamic click'
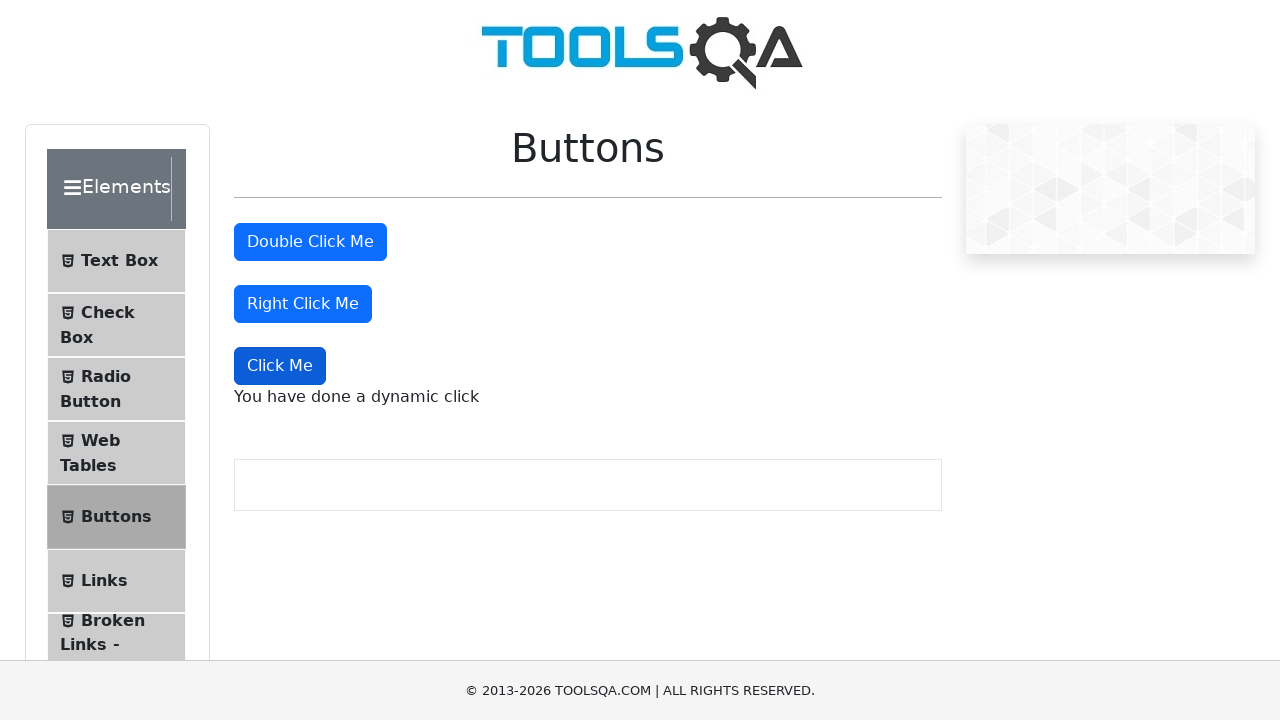

Located the 'Click Me' button
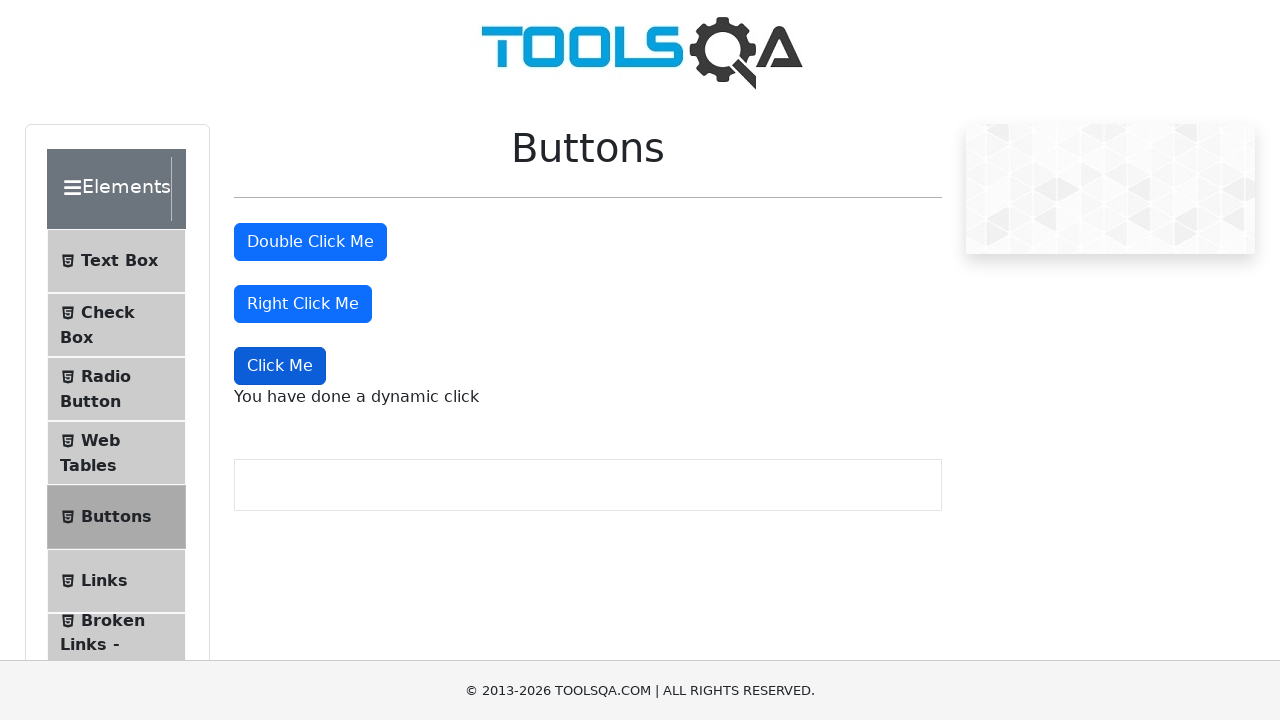

Verified the 'Click Me' button is still enabled
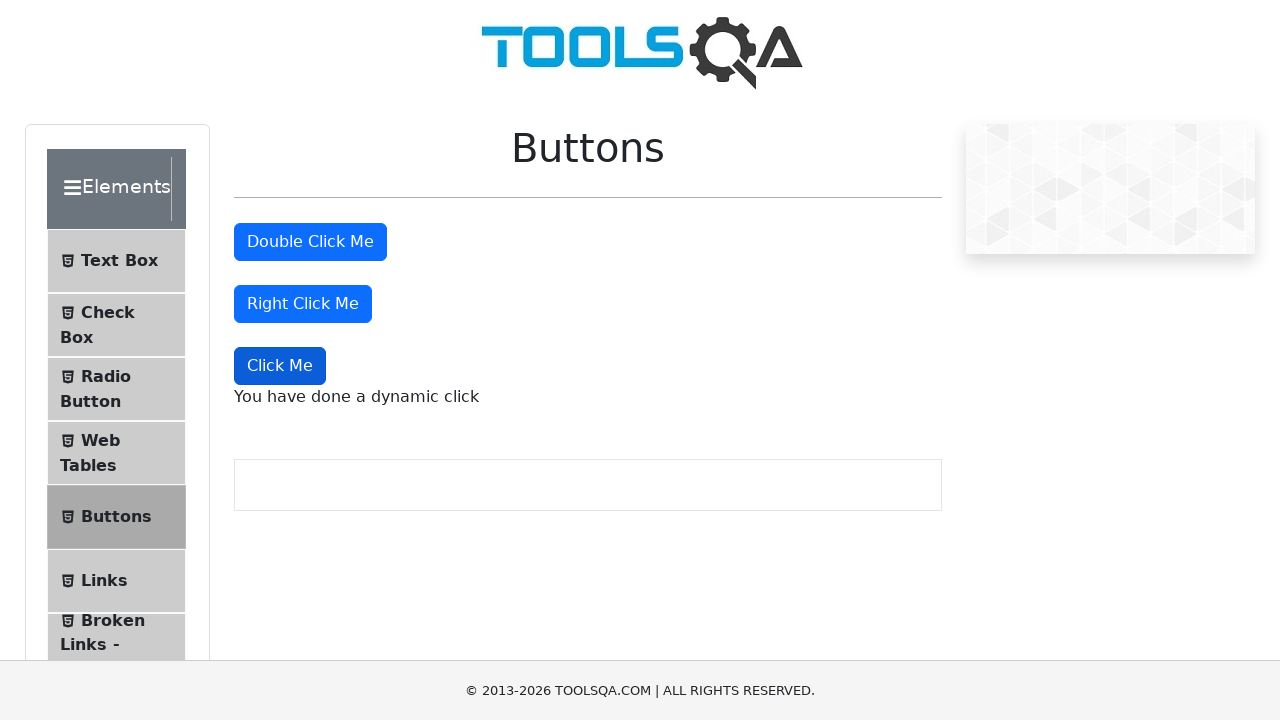

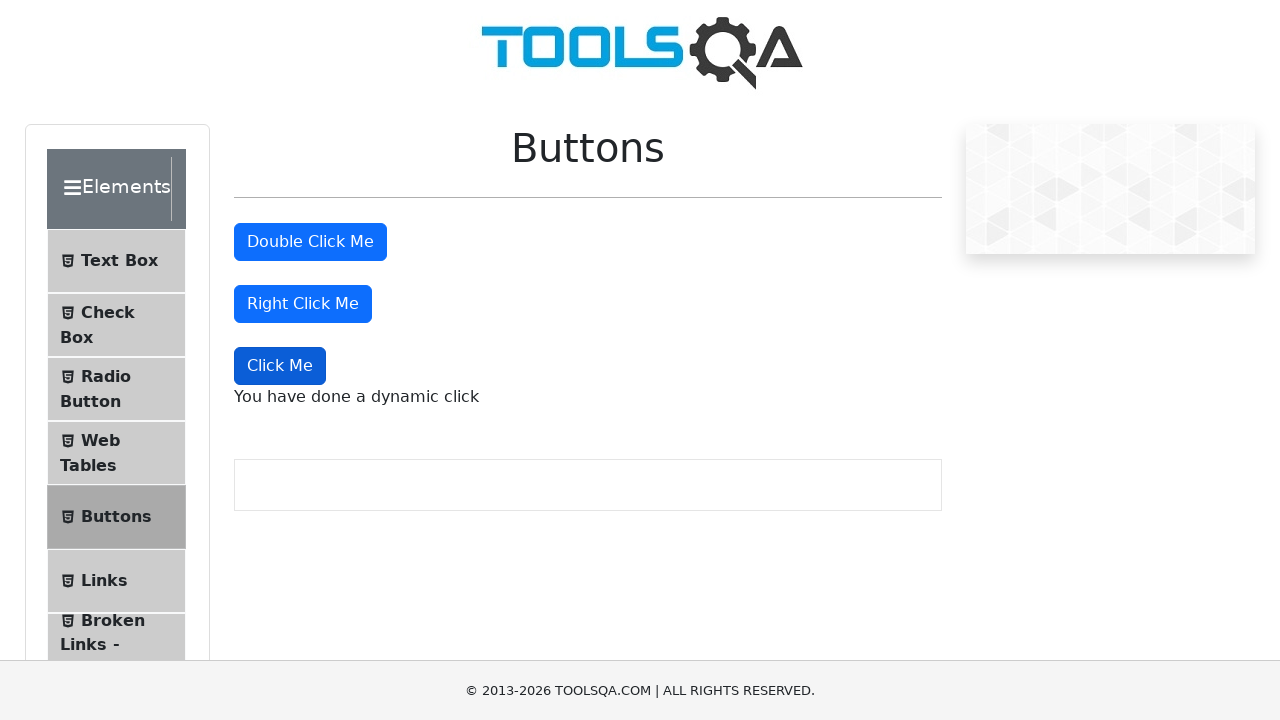